Navigates to a personal website and waits for the page to fully load (network idle state)

Starting URL: https://antfu.me/

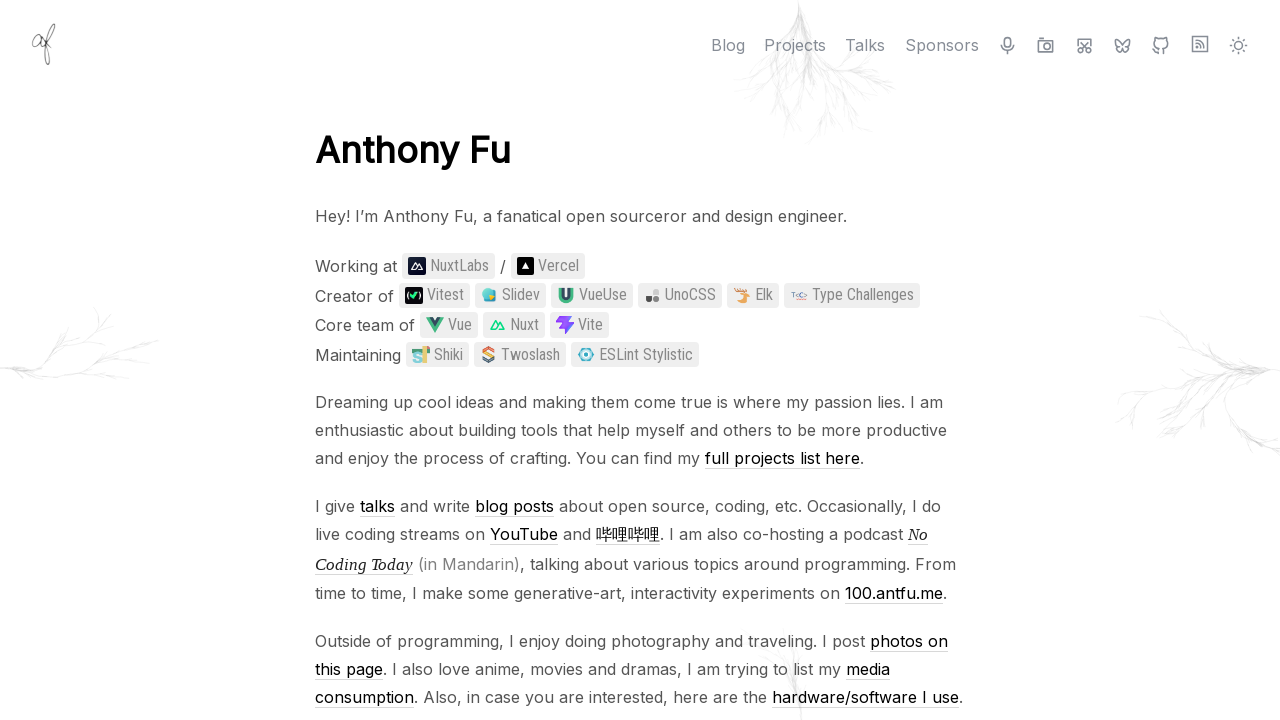

Waited for network to reach idle state - page fully loaded
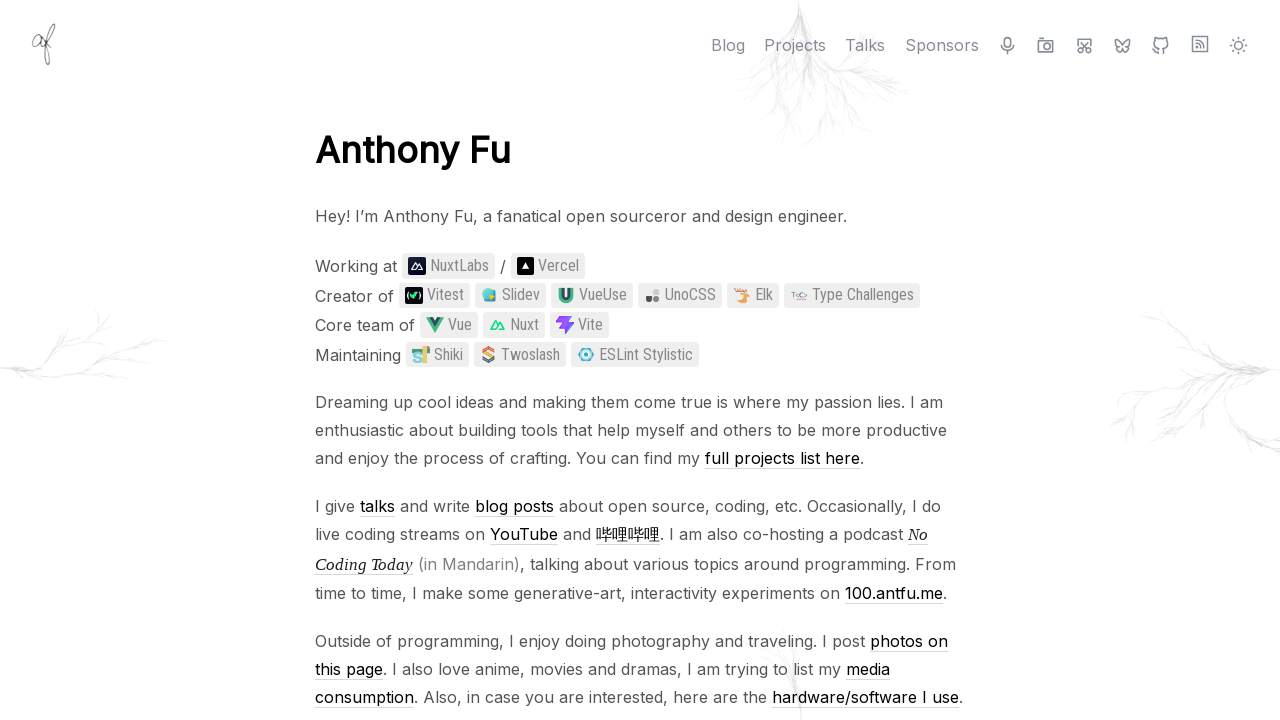

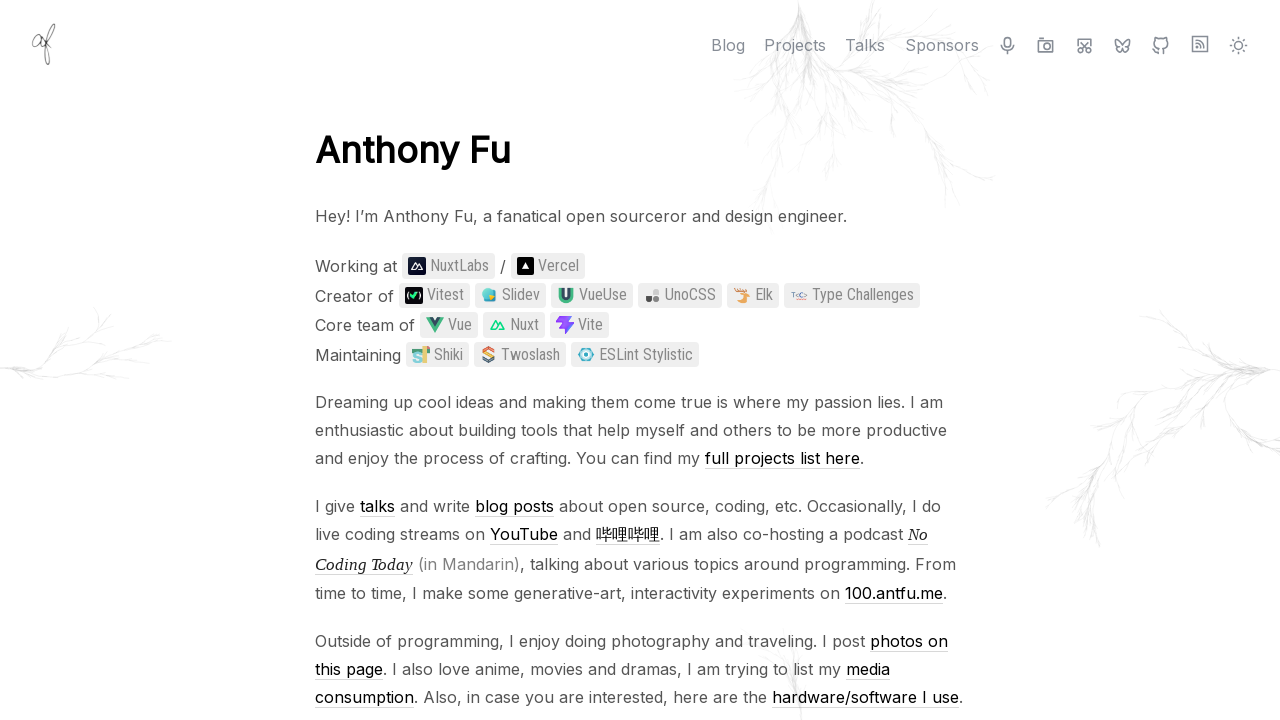